Tests clearing the complete state of all items by checking and unchecking the toggle all checkbox

Starting URL: https://demo.playwright.dev/todomvc

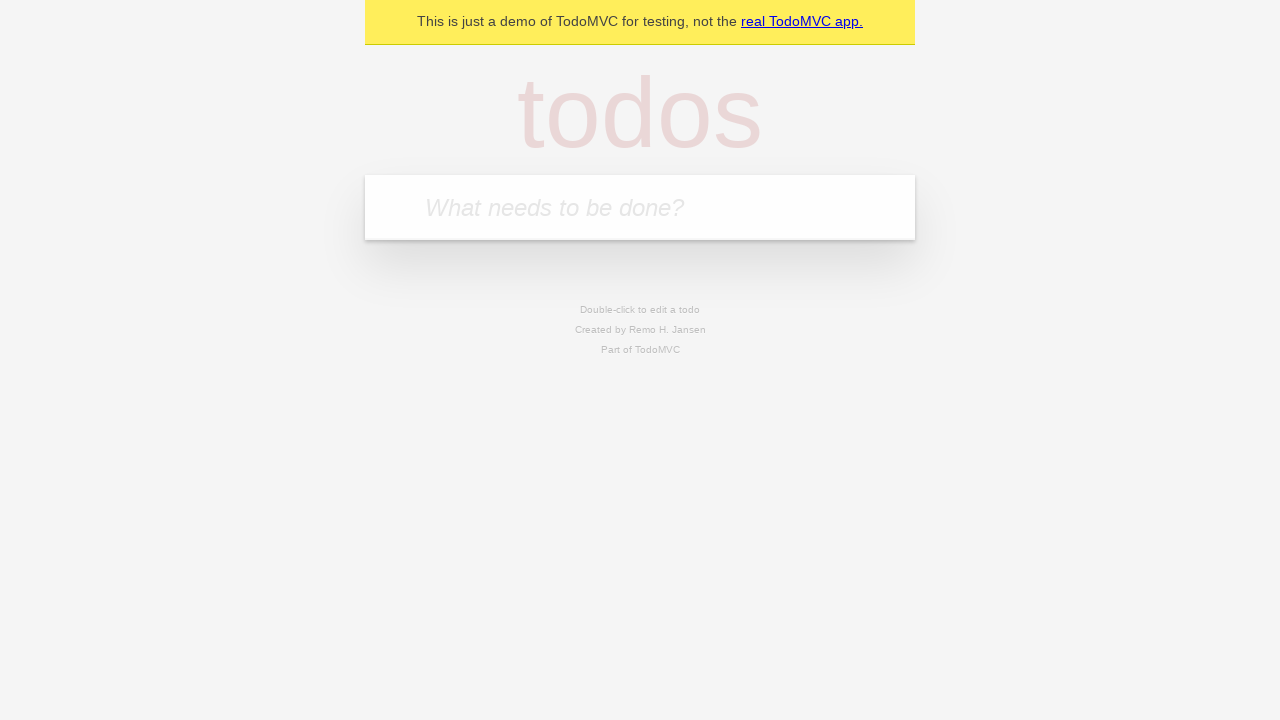

Filled todo input with 'buy some cheese' on internal:attr=[placeholder="What needs to be done?"i]
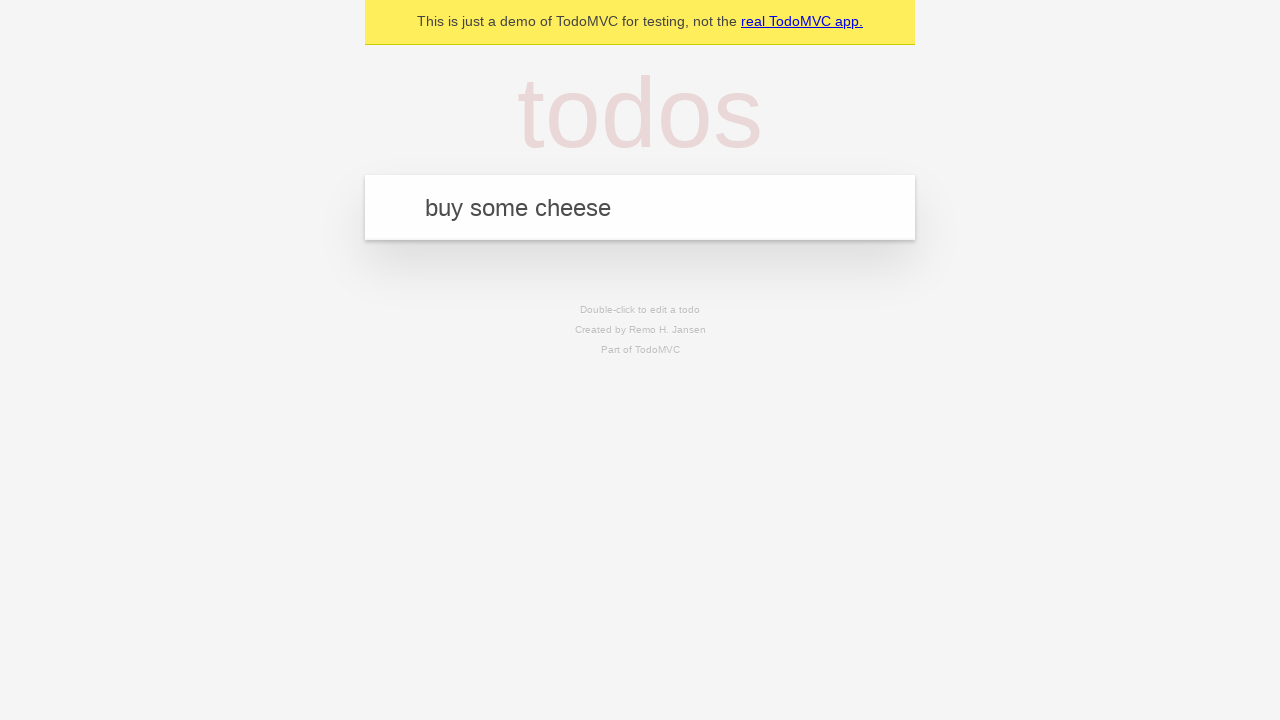

Pressed Enter to add first todo item on internal:attr=[placeholder="What needs to be done?"i]
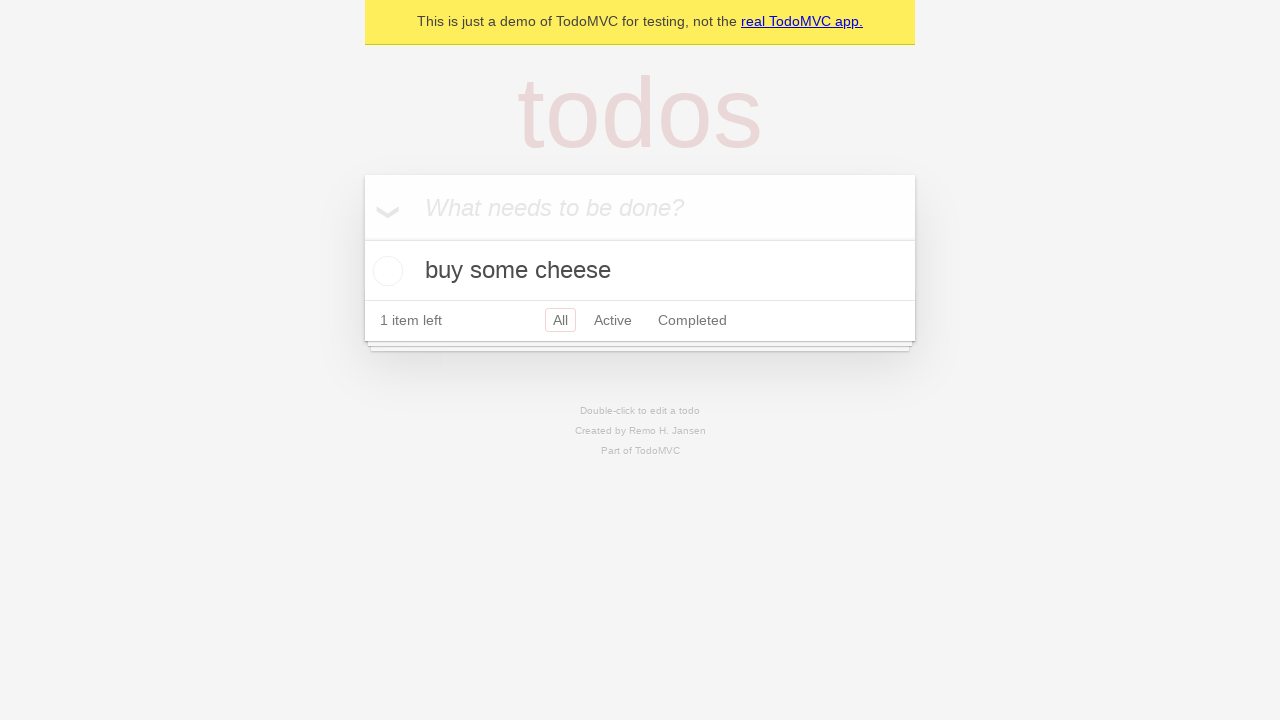

Filled todo input with 'feed the cat' on internal:attr=[placeholder="What needs to be done?"i]
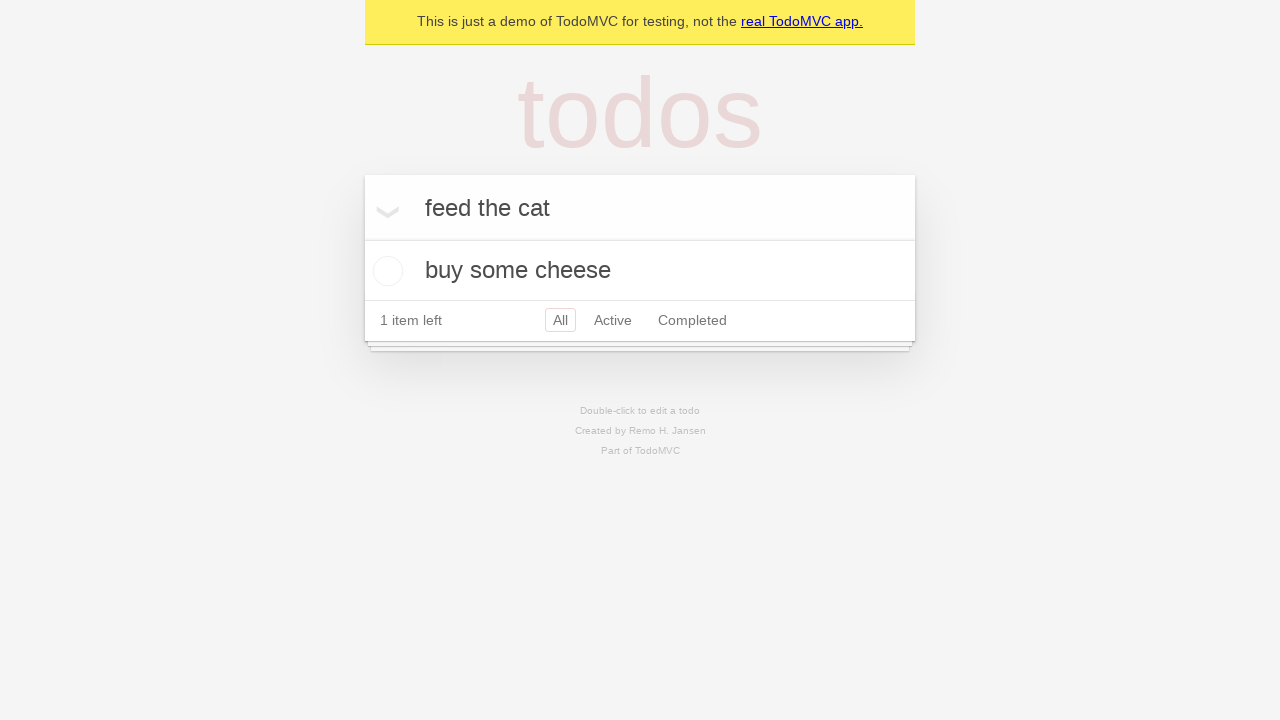

Pressed Enter to add second todo item on internal:attr=[placeholder="What needs to be done?"i]
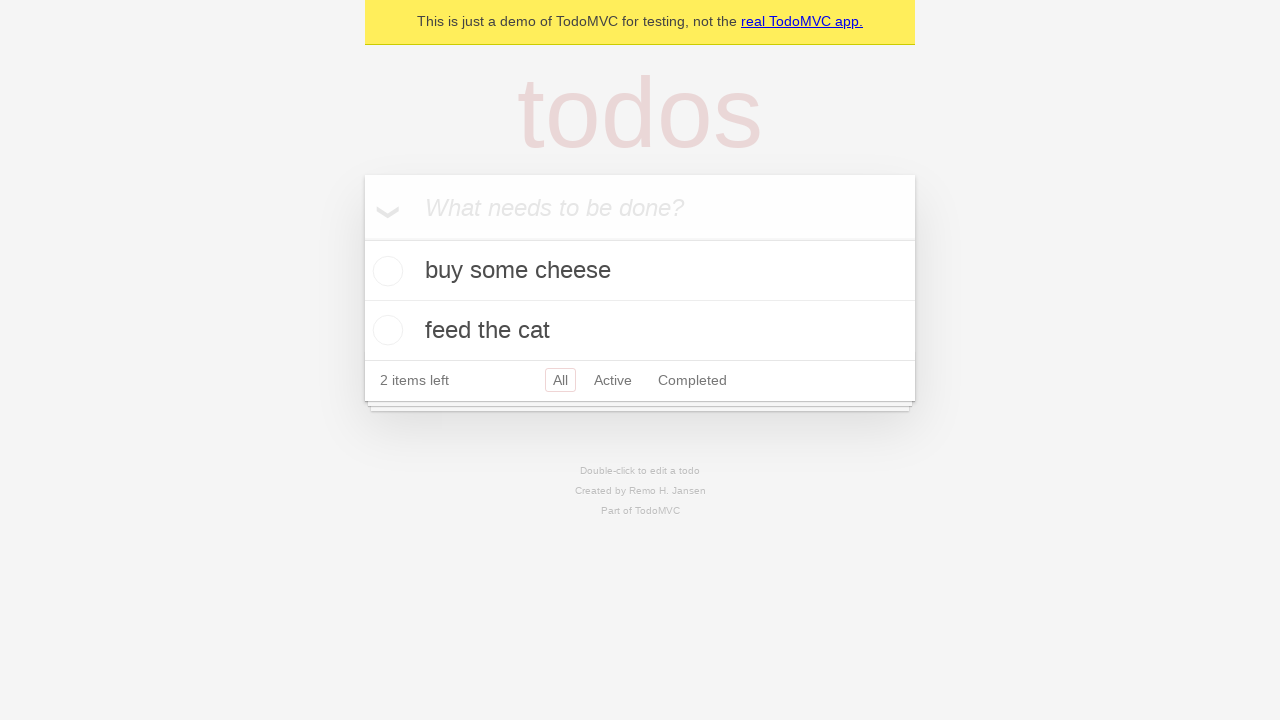

Filled todo input with 'book a doctors appointment' on internal:attr=[placeholder="What needs to be done?"i]
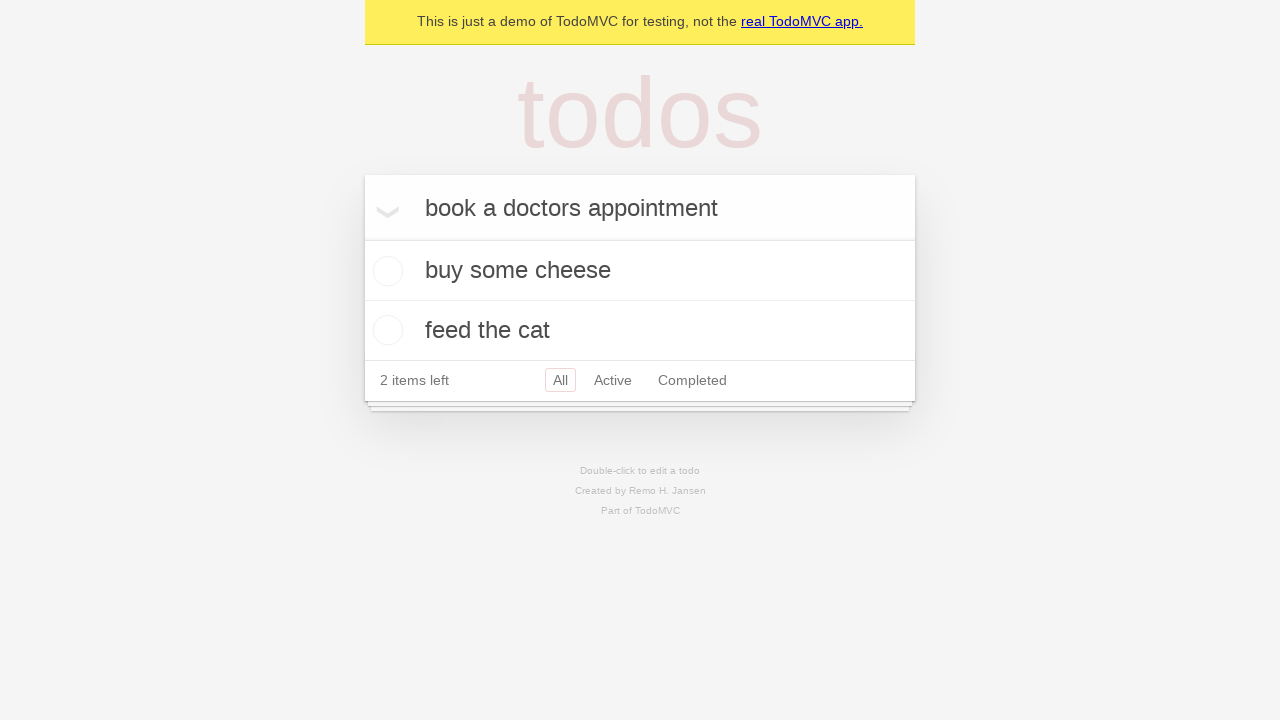

Pressed Enter to add third todo item on internal:attr=[placeholder="What needs to be done?"i]
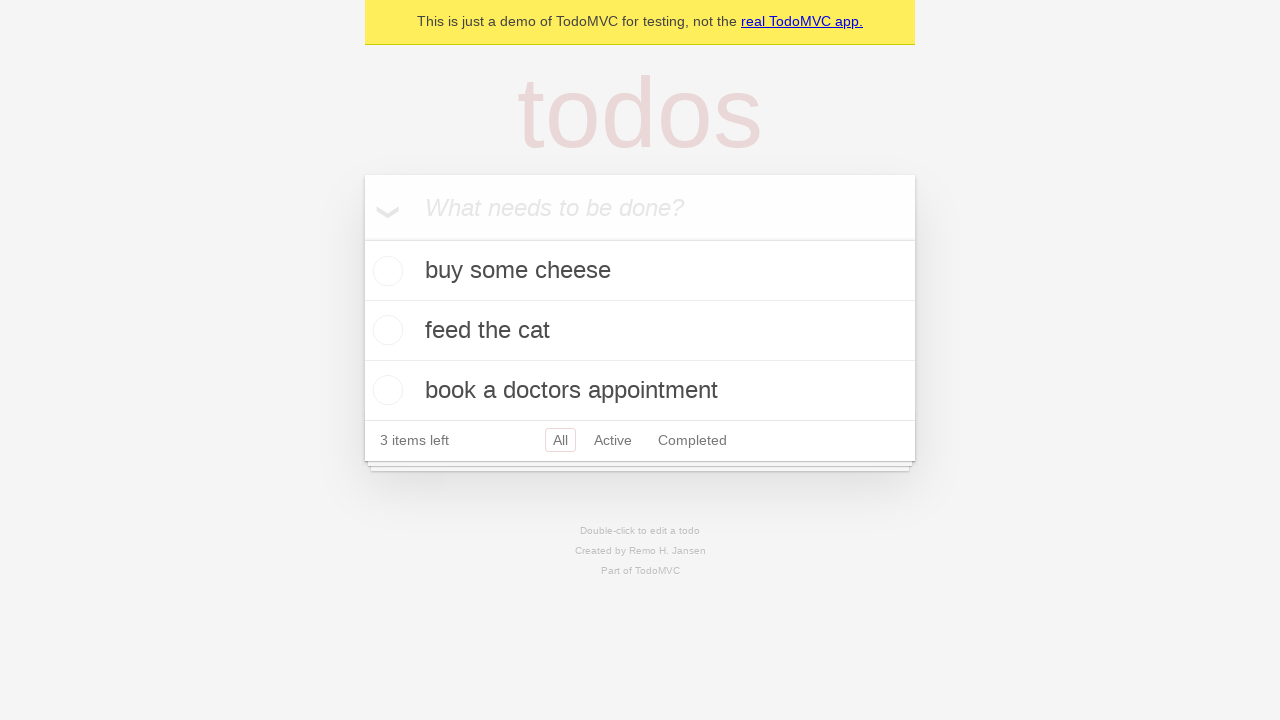

Checked the 'Mark all as complete' toggle to complete all items at (362, 238) on internal:label="Mark all as complete"i
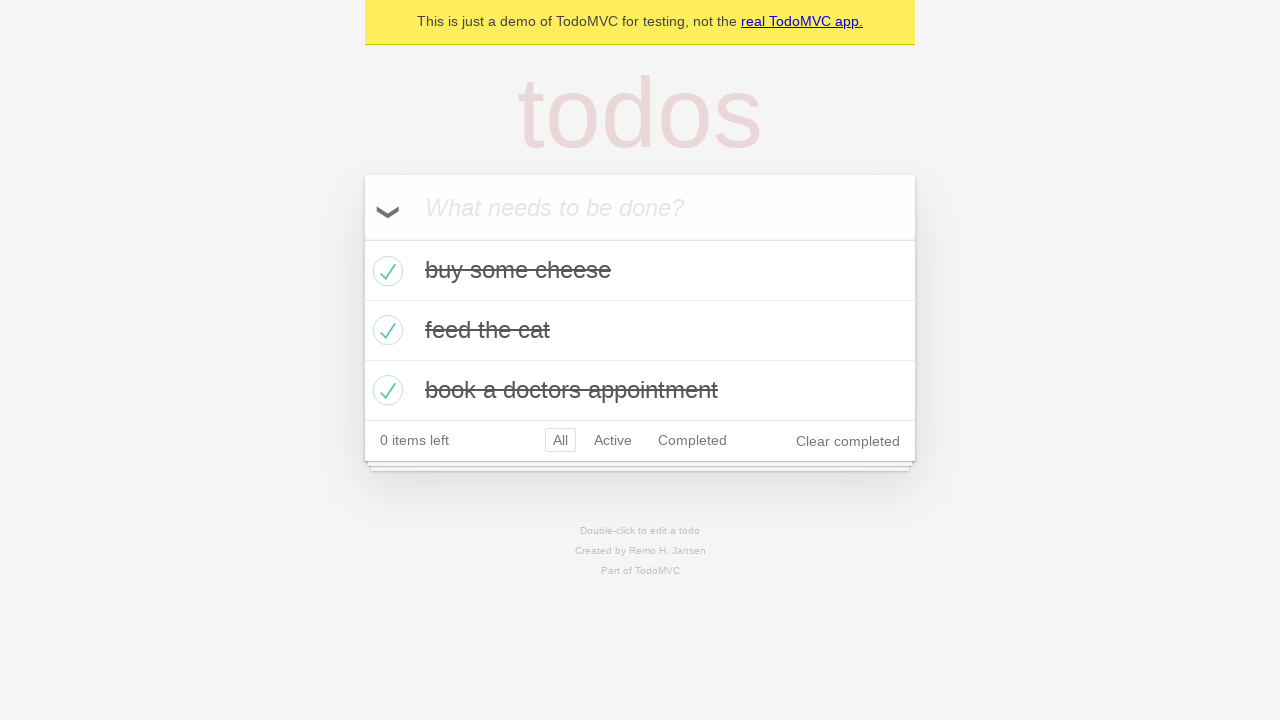

Unchecked the 'Mark all as complete' toggle to clear completion state at (362, 238) on internal:label="Mark all as complete"i
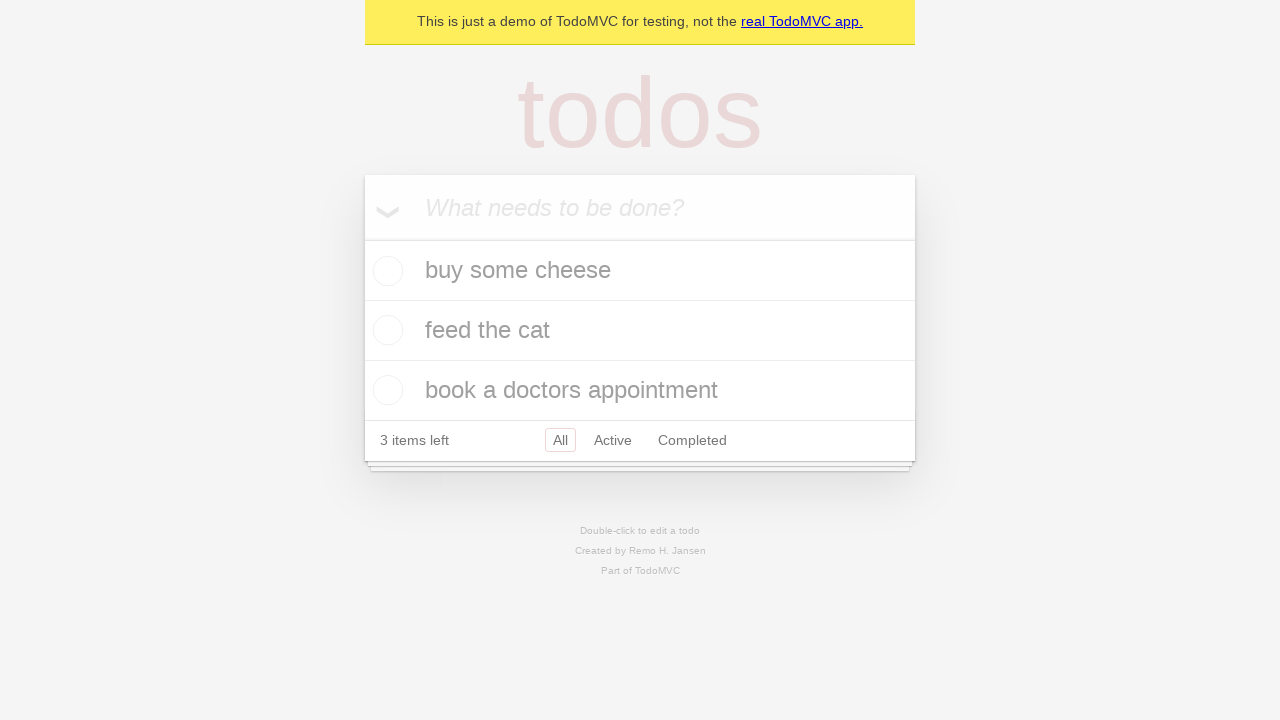

Verified that todo items are present in the DOM
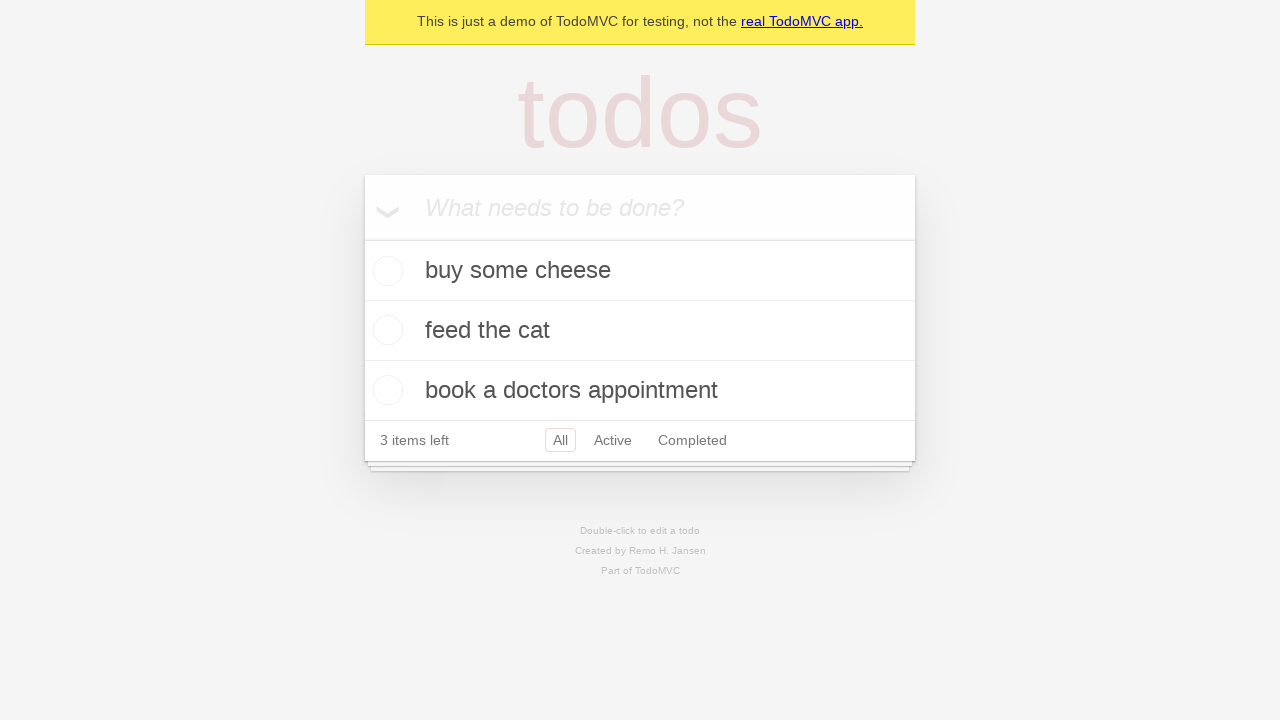

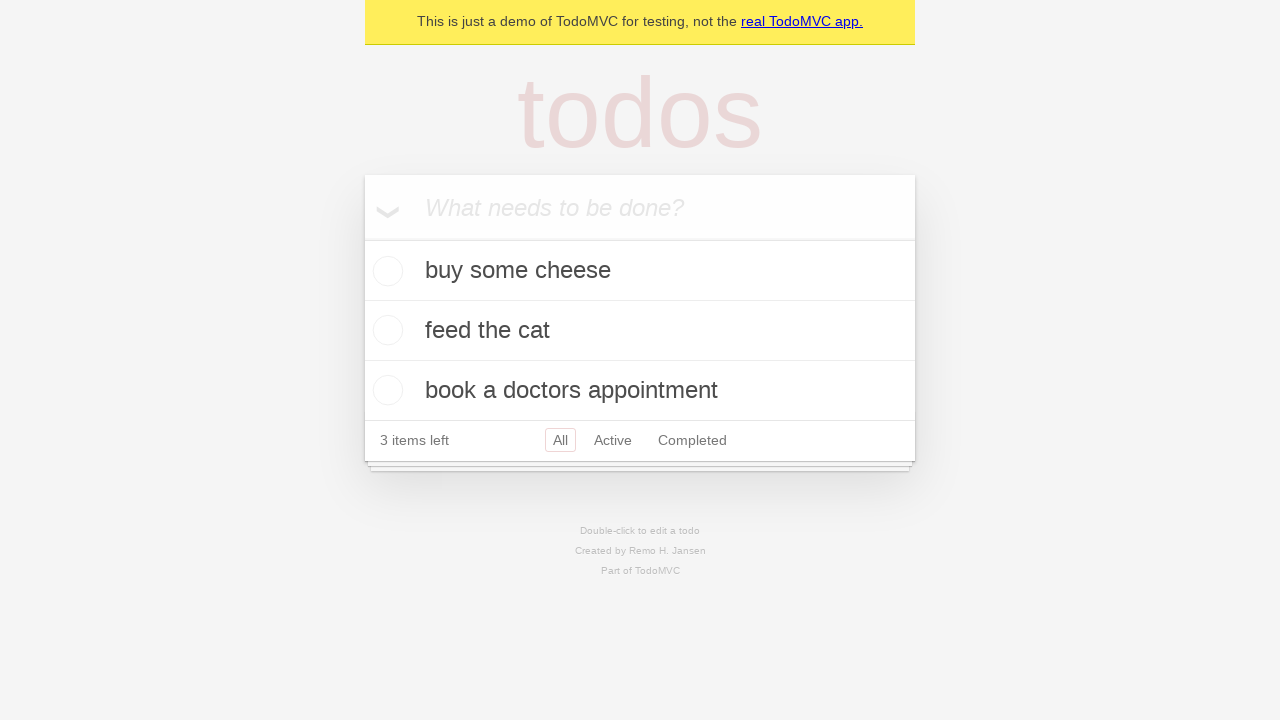